Tests that clicking the dynamic Home link opens the home page in a new tab

Starting URL: https://demoqa.com

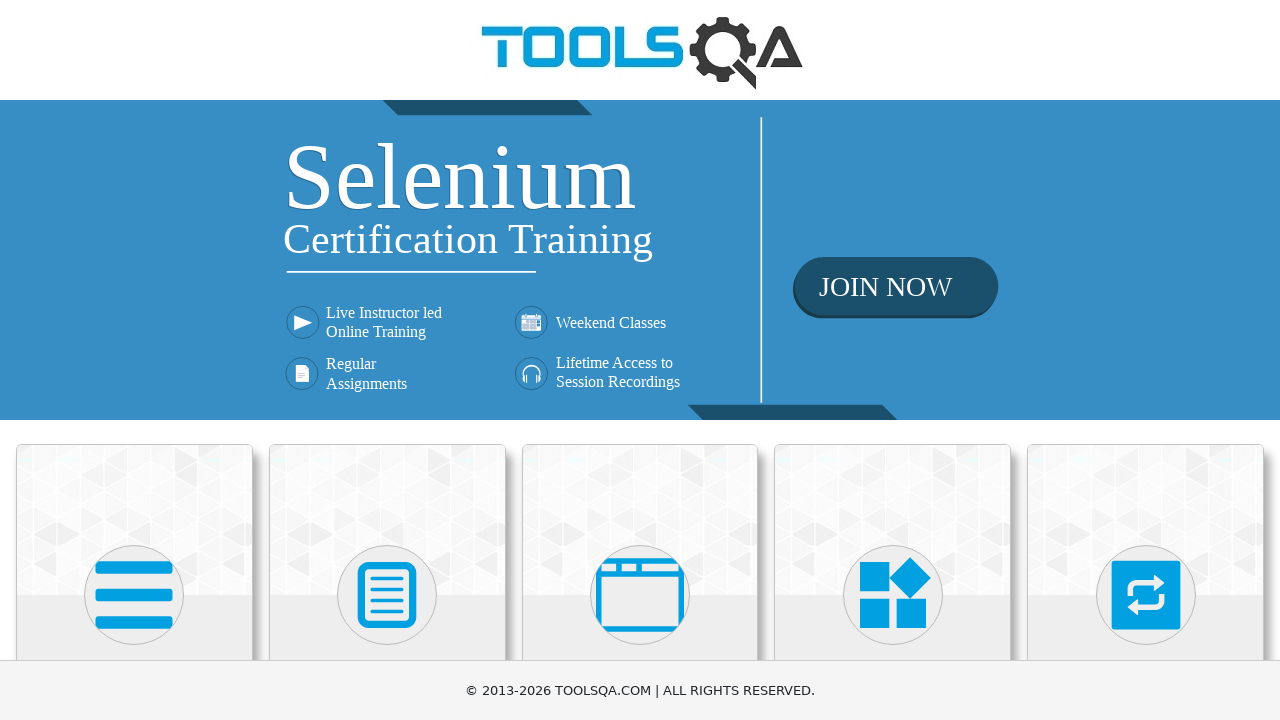

Clicked Elements card to navigate to Elements page at (134, 360) on text=Elements
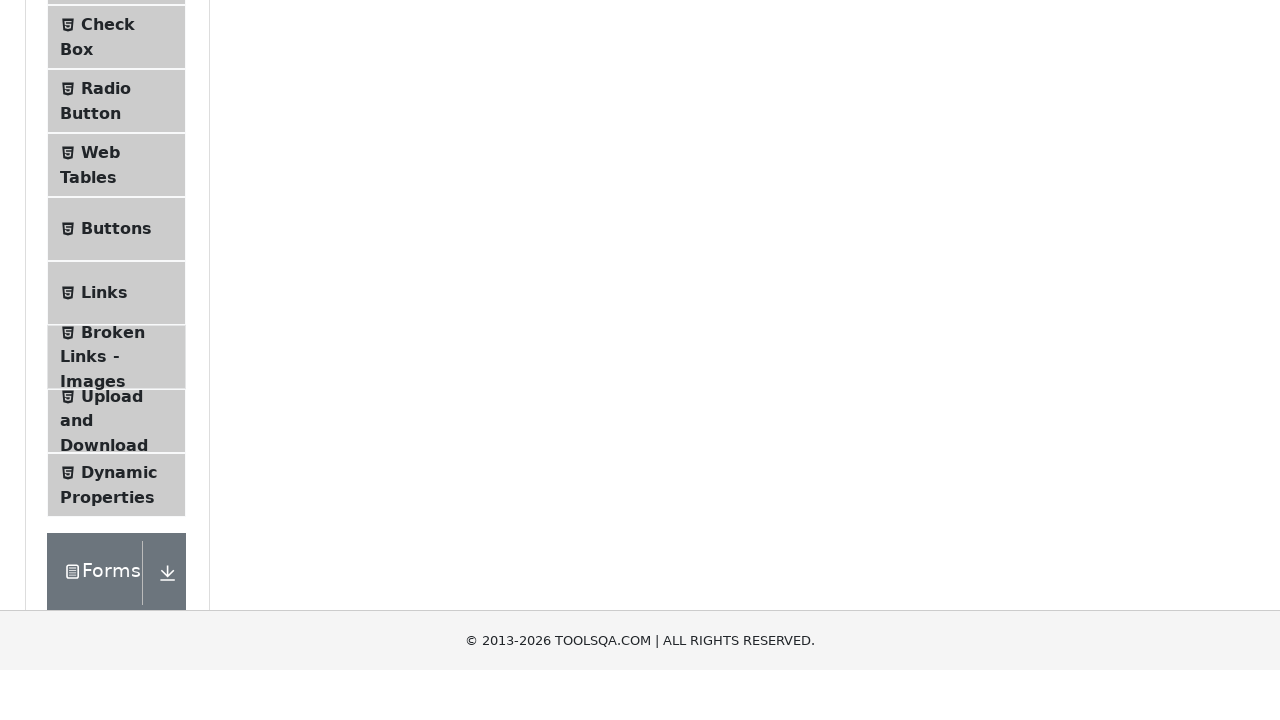

Clicked Links menu item at (104, 581) on .menu-list >> text=Links
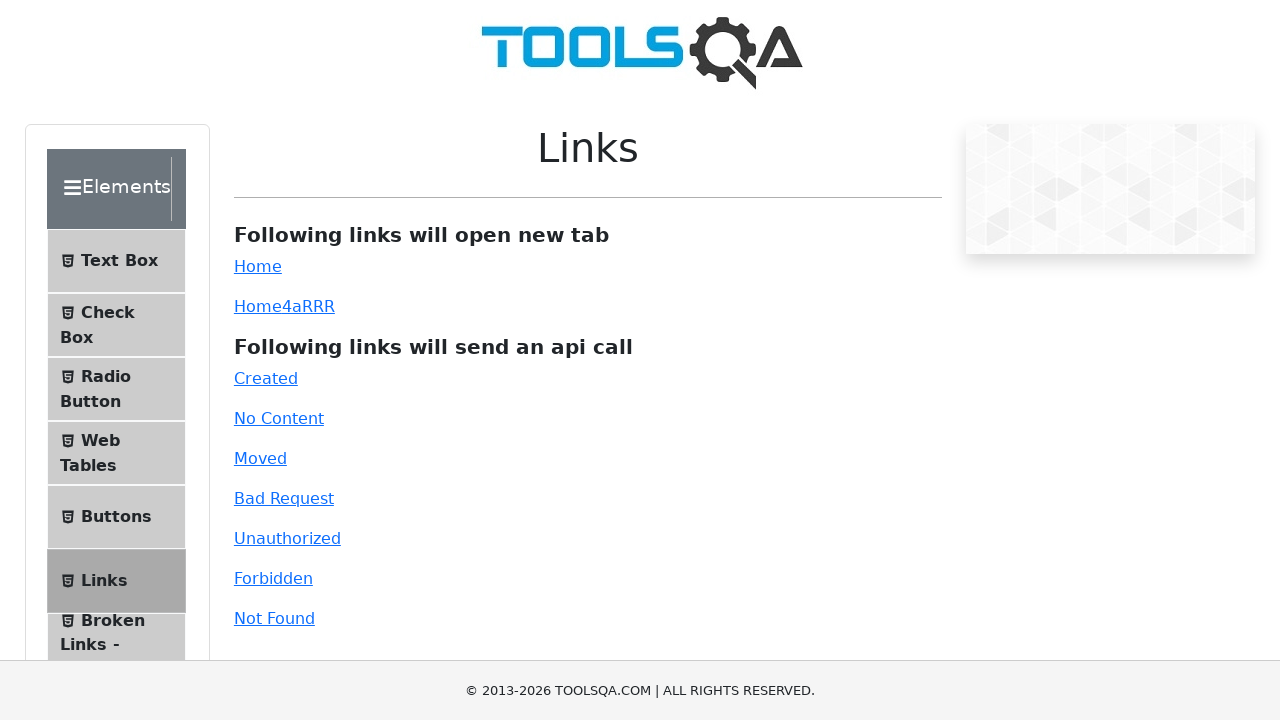

Clicked dynamic Home link, new tab opened at (258, 306) on #dynamicLink
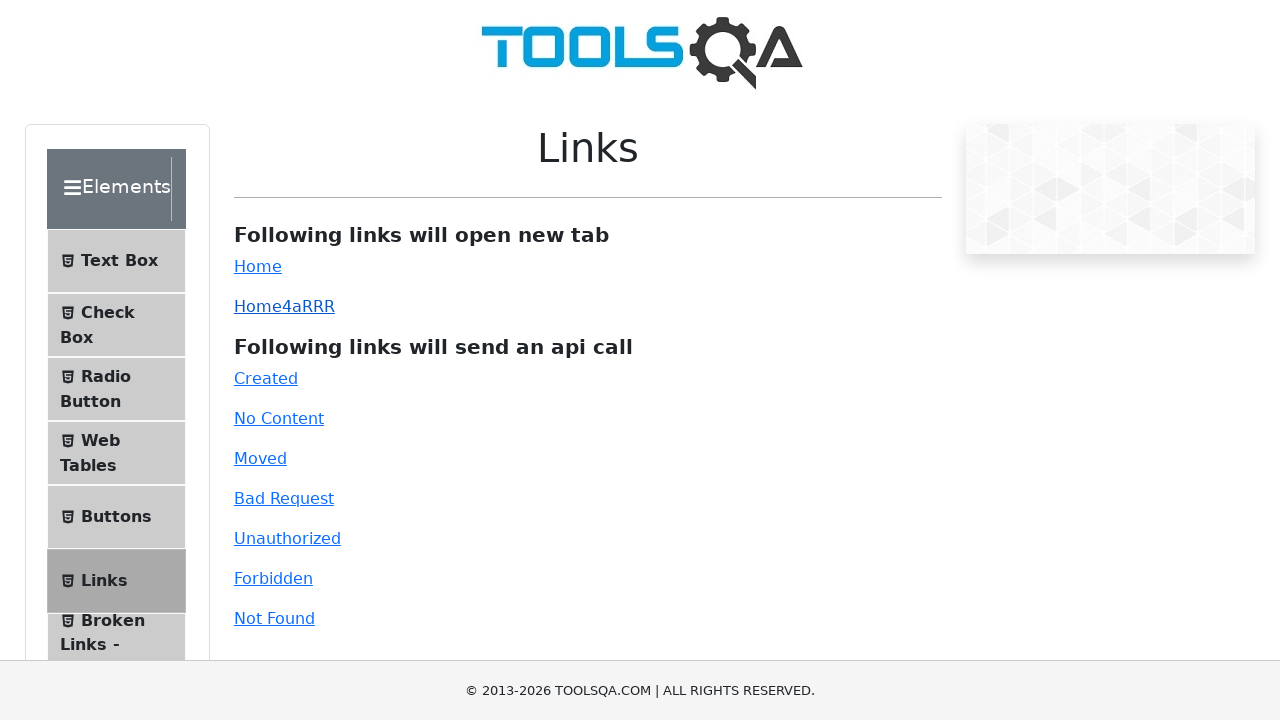

New tab loaded completely
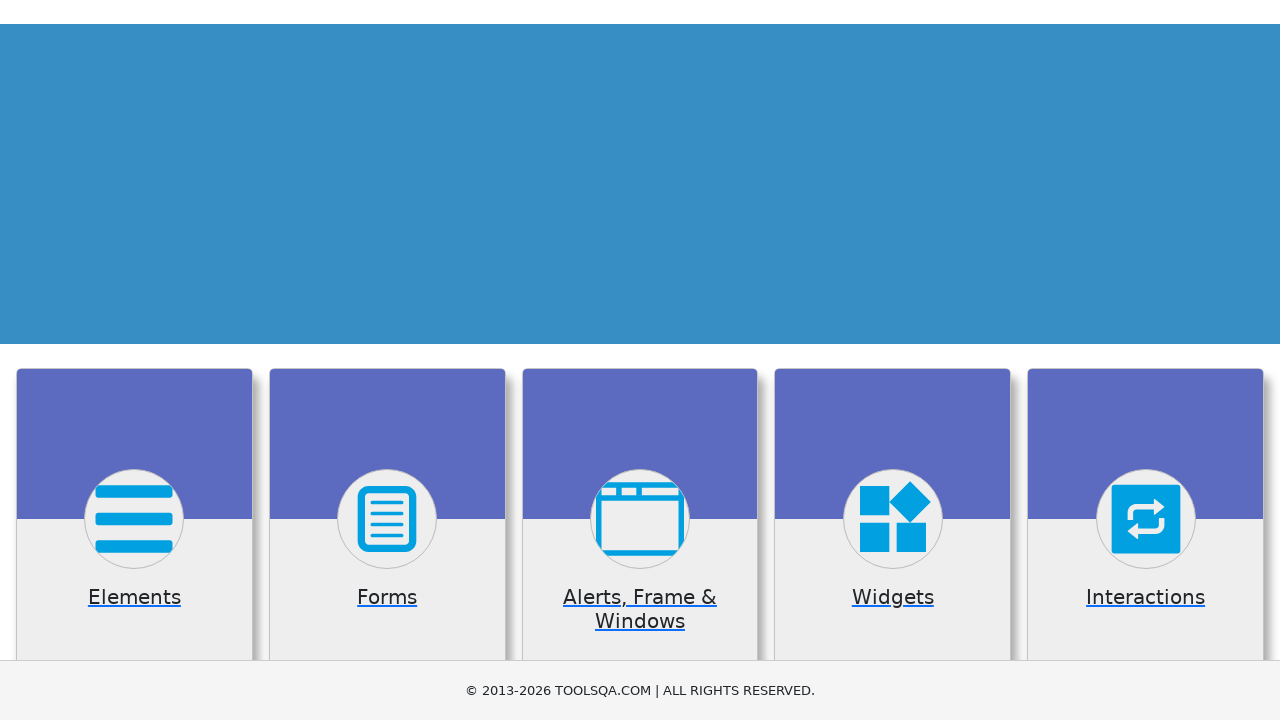

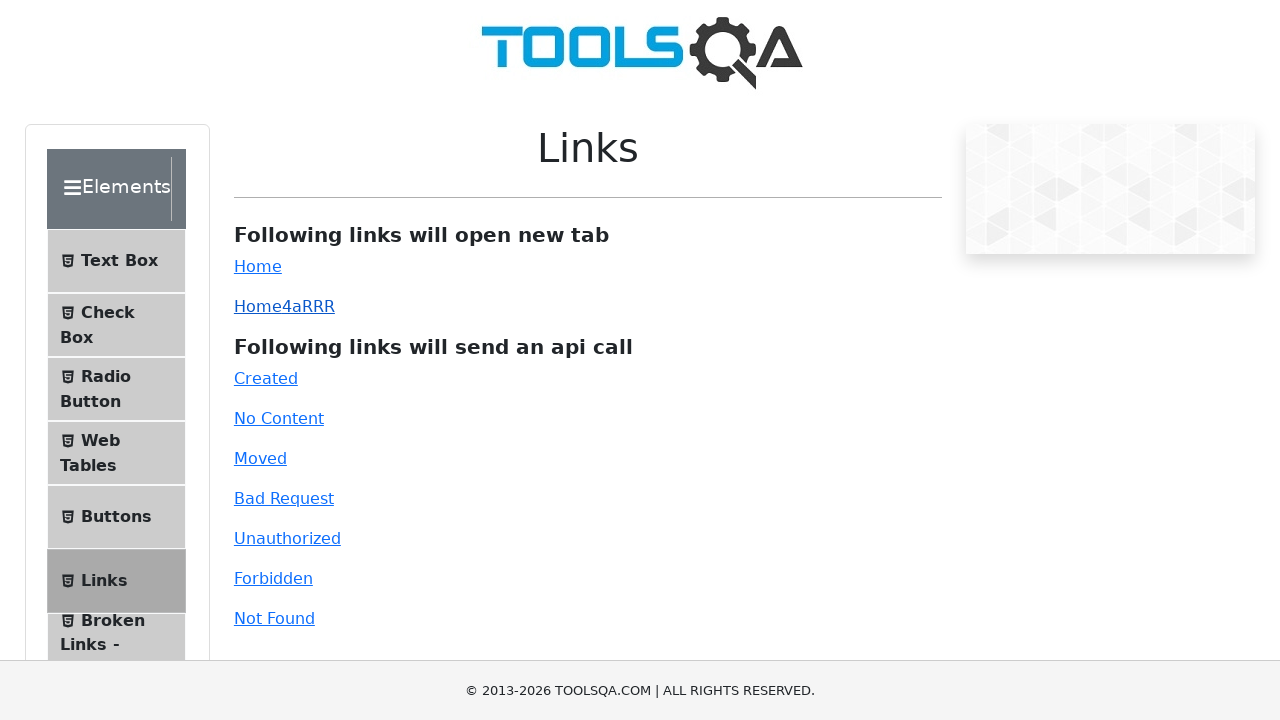